Tests delete button functionality by clicking a delete button in a categories table and accepting the confirmation alert dialog

Starting URL: https://javabykiran.com/selenium/admin.html

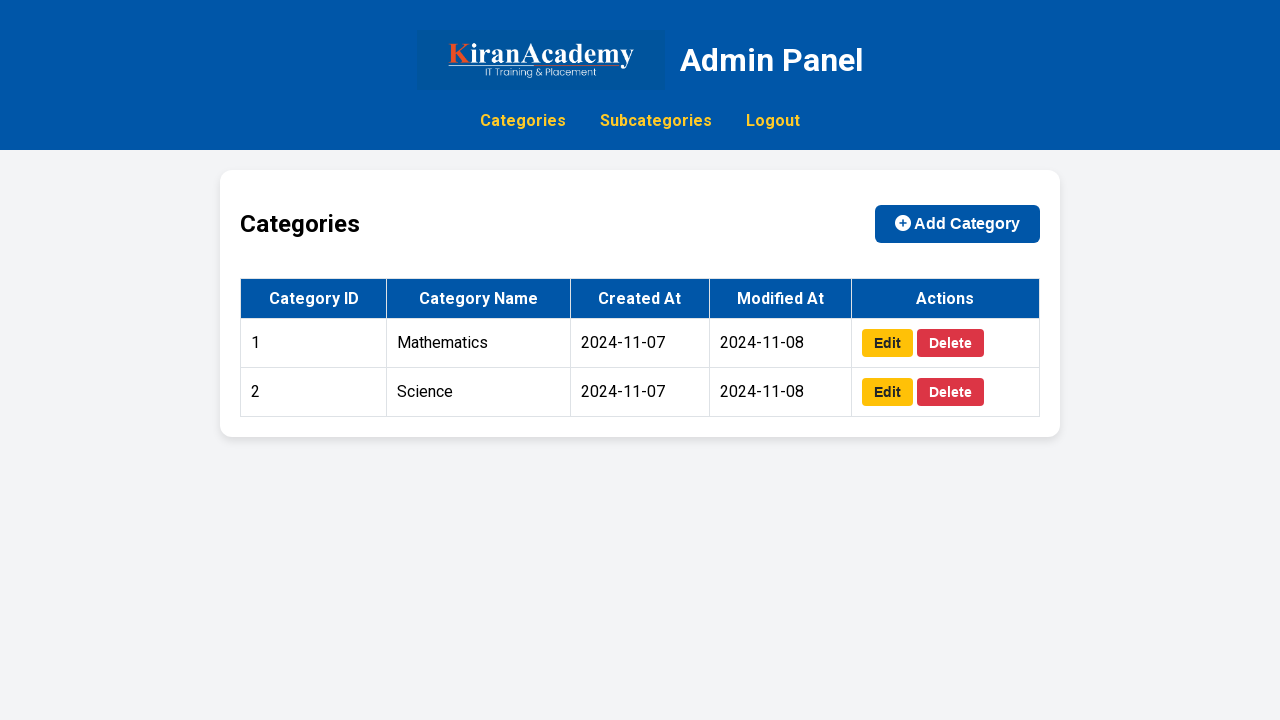

Navigated to admin page
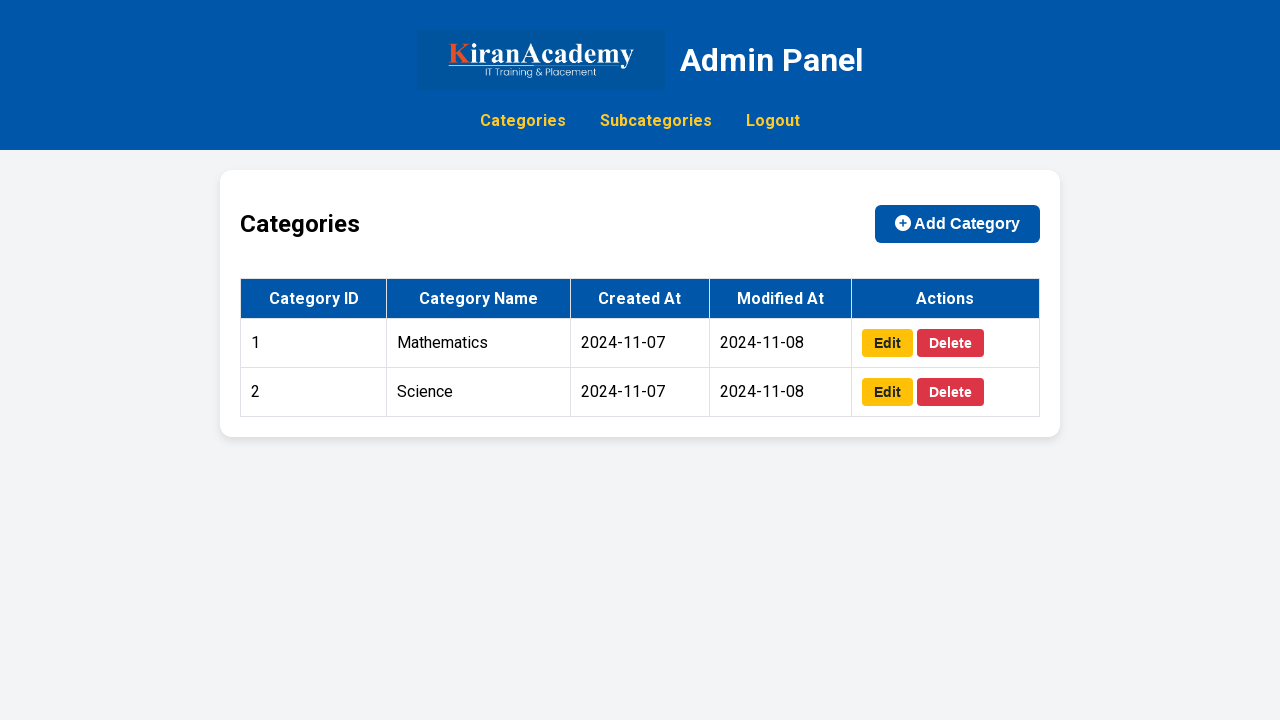

Clicked delete button in first row of categories table at (950, 343) on xpath=//*[@id='categories-table']/tbody/tr[1]/td[5]/button[2]
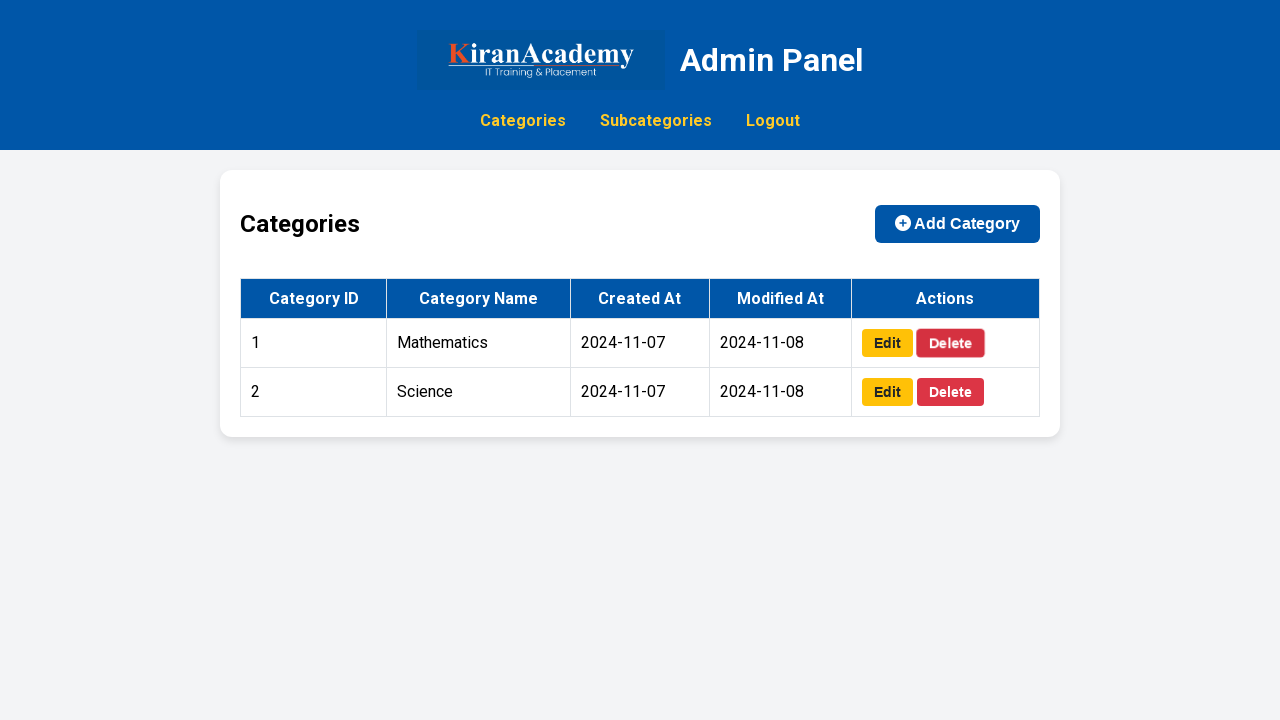

Set up dialog handler to accept confirmation
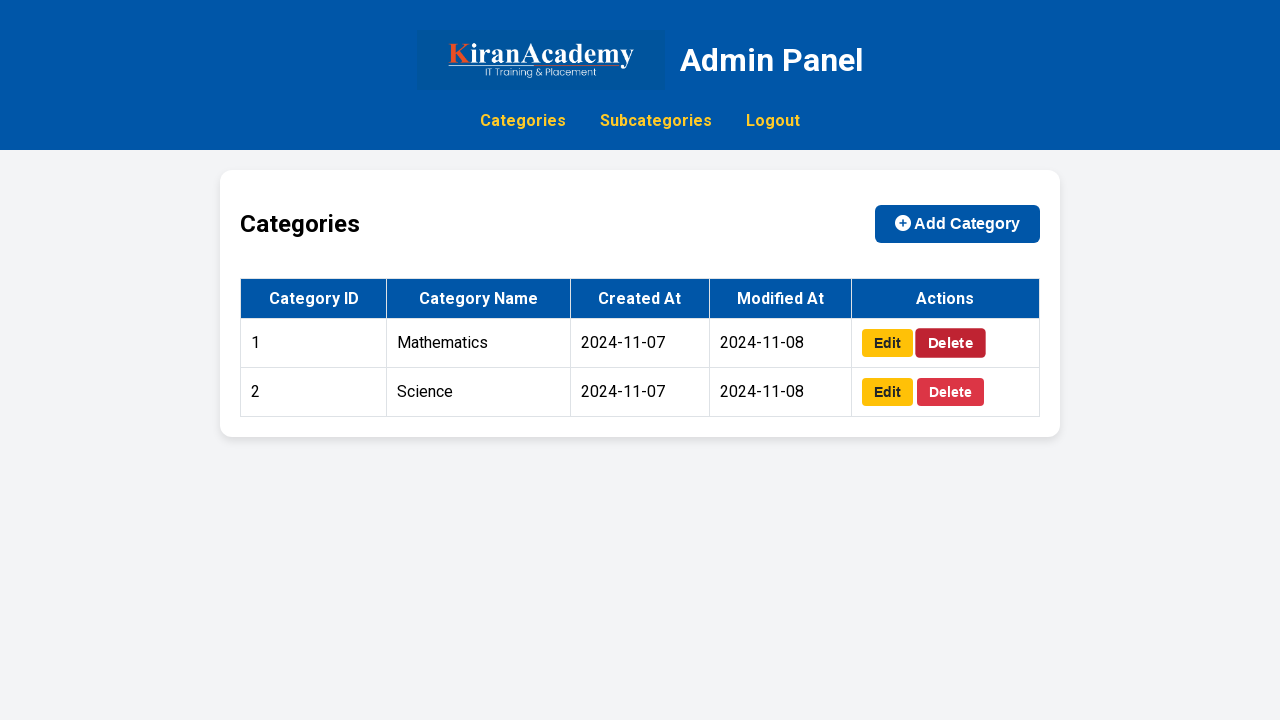

Clicked delete button and accepted confirmation alert at (950, 343) on xpath=//*[@id='categories-table']/tbody/tr[1]/td[5]/button[2]
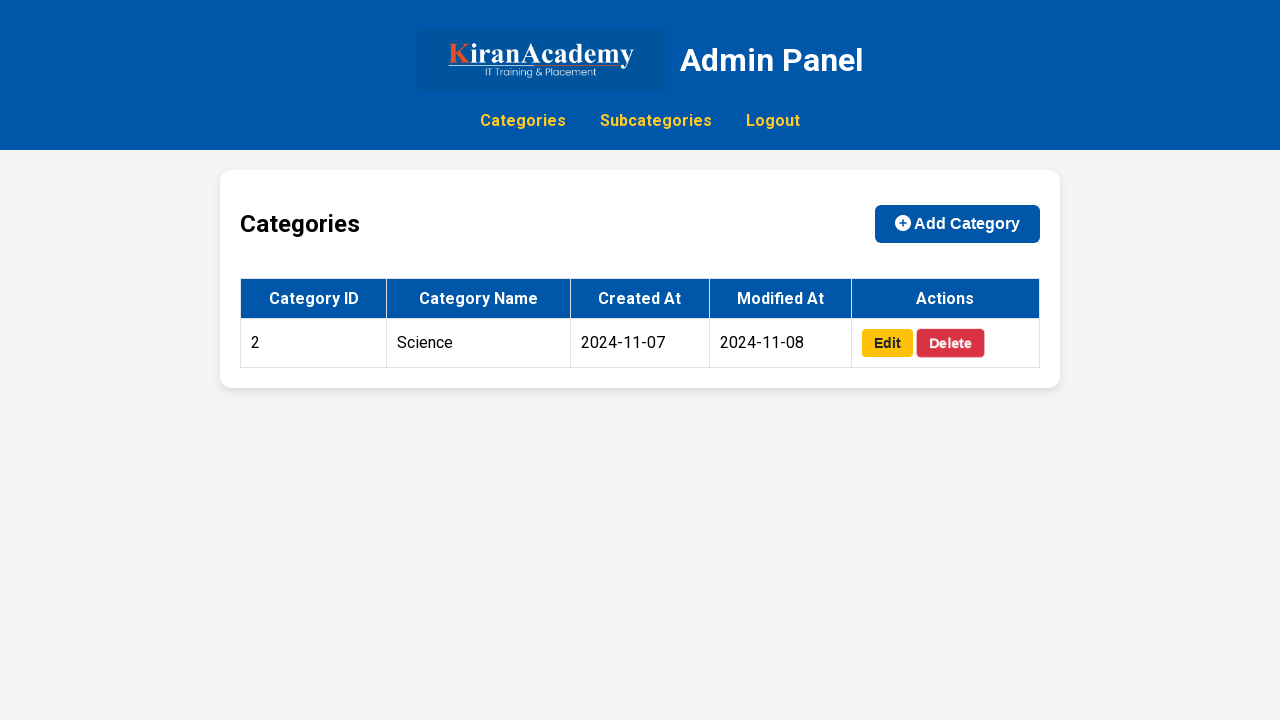

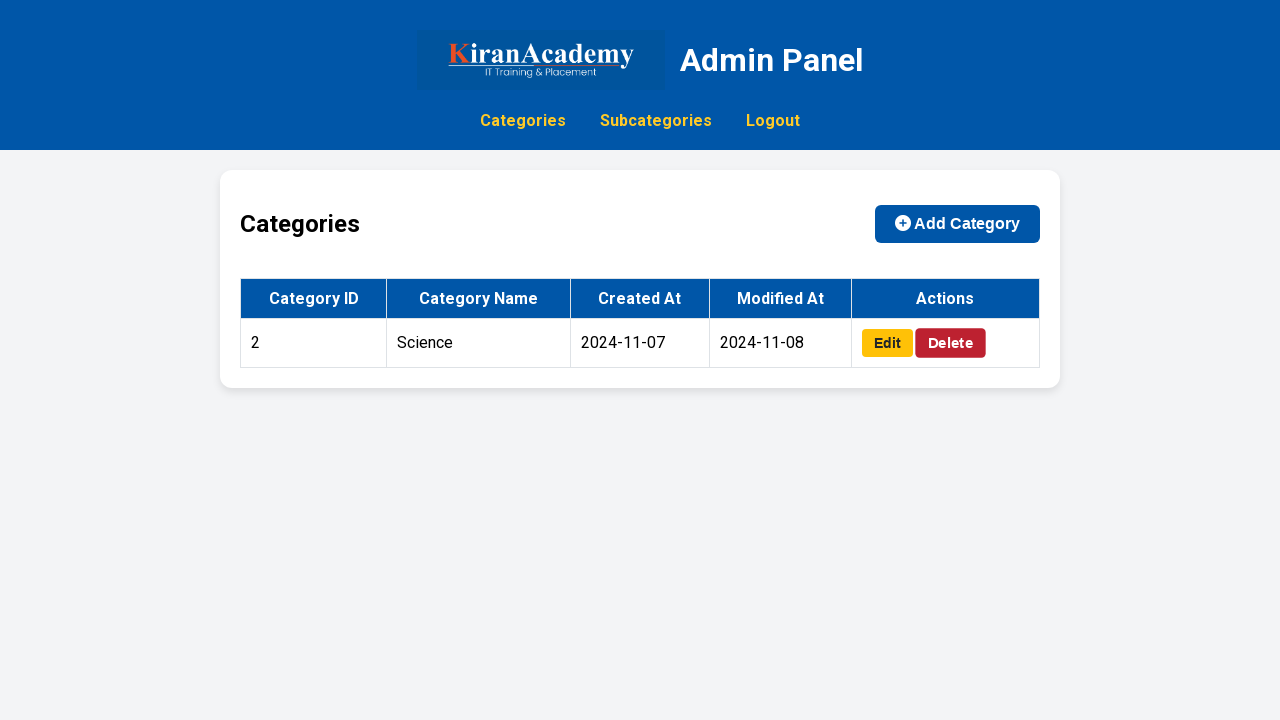